Tests right-click context menu functionality and handles an alert dialog

Starting URL: https://swisnl.github.io/jQuery-contextMenu/demo.html

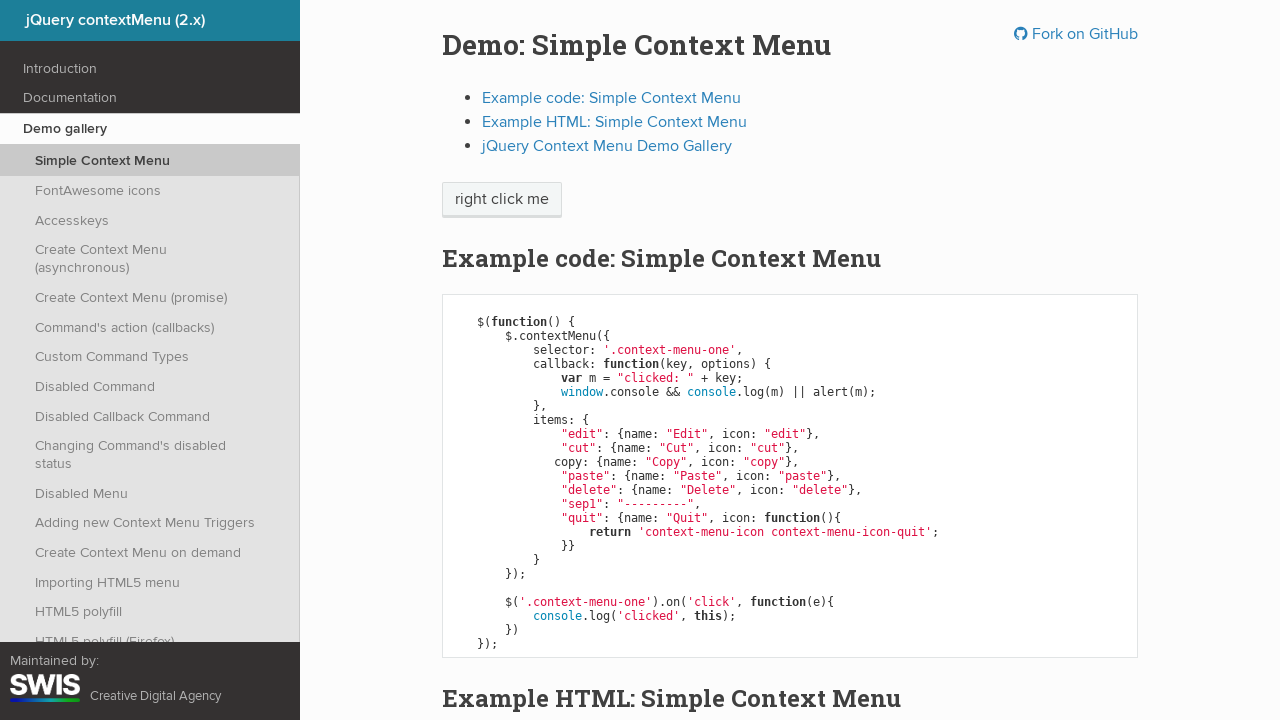

Located right-click button element
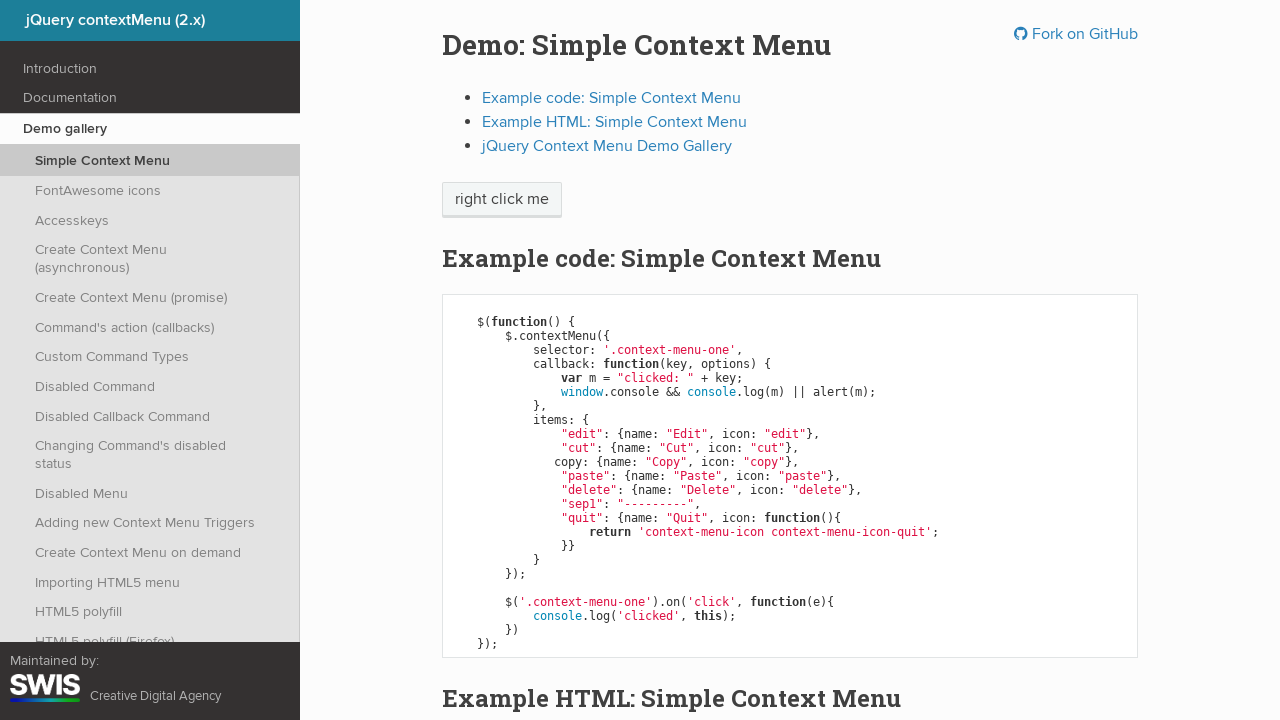

Right-clicked on the context menu button at (502, 200) on xpath=//span[@class='context-menu-one btn btn-neutral']
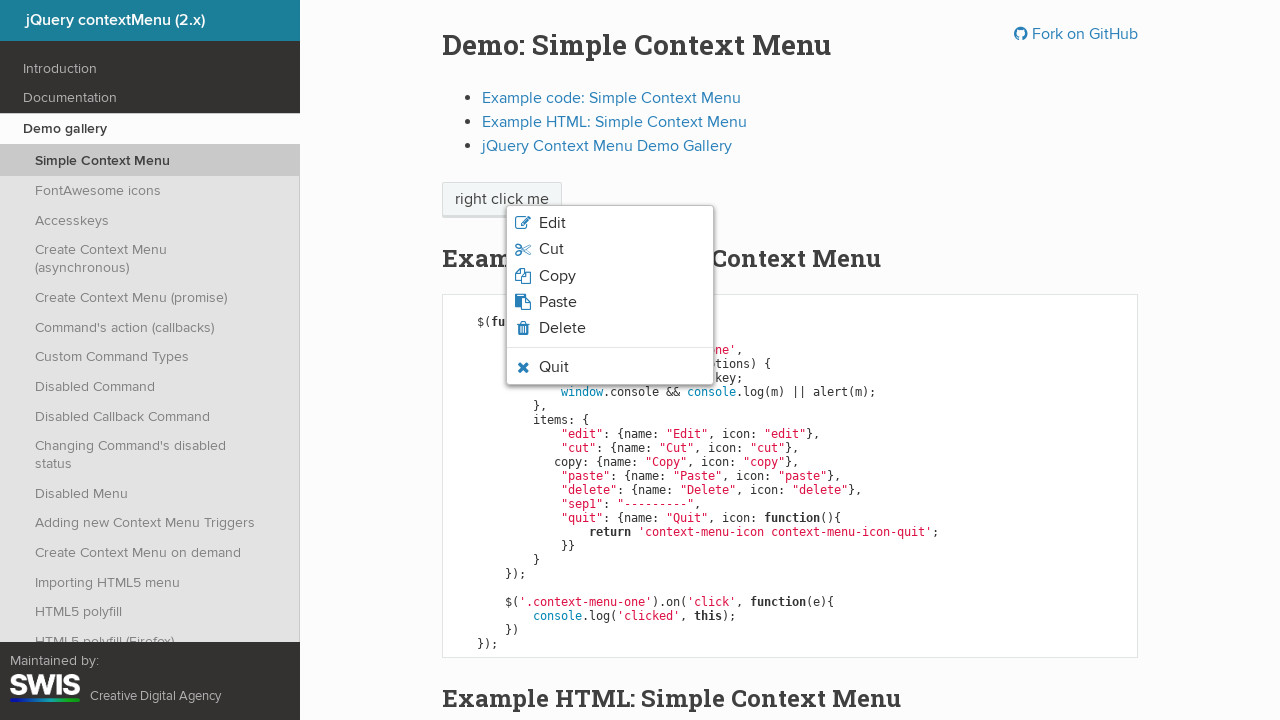

Clicked 'Edit' option from context menu at (552, 223) on xpath=//span[text()='Edit']
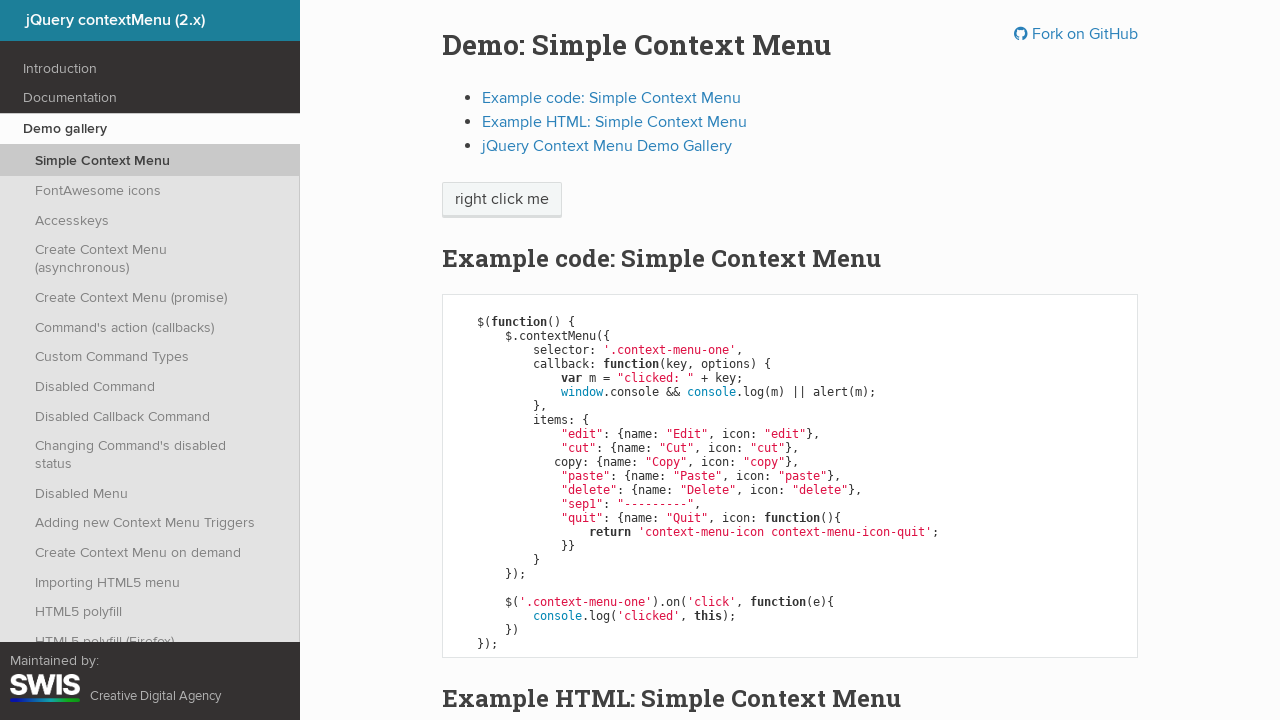

Set up alert dialog handler to accept and log message
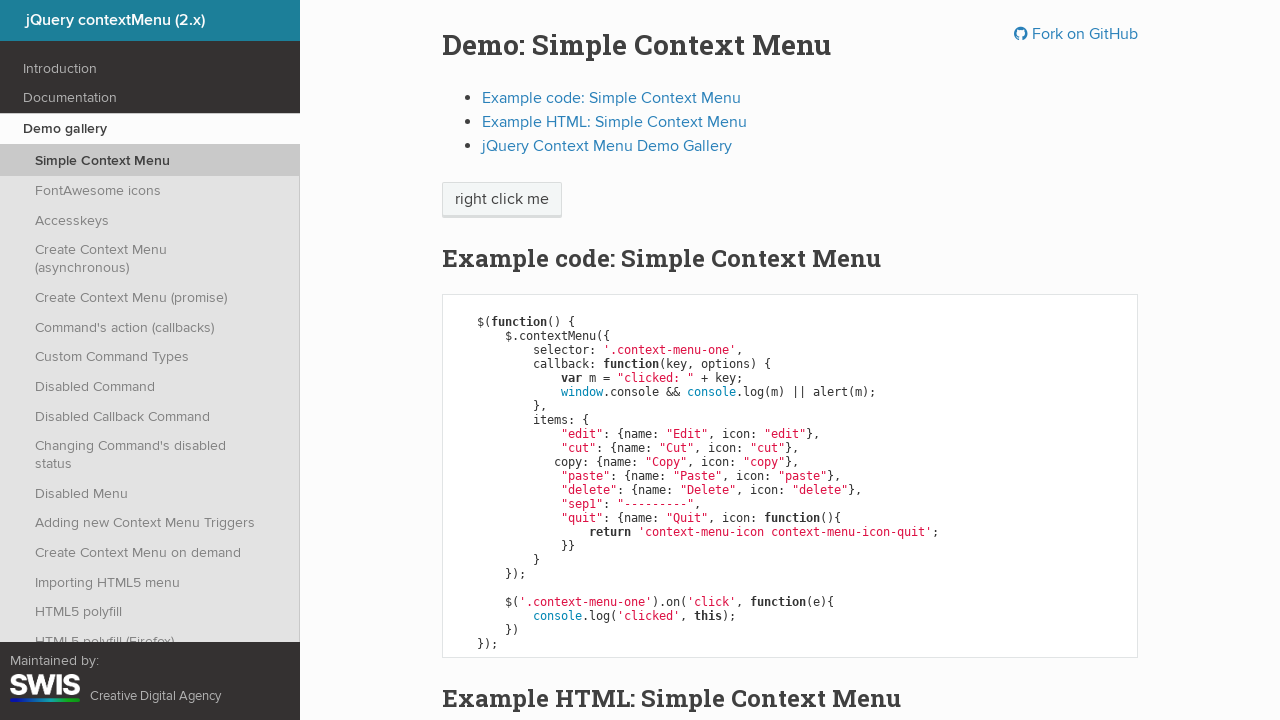

Waited 500ms for alert to be processed
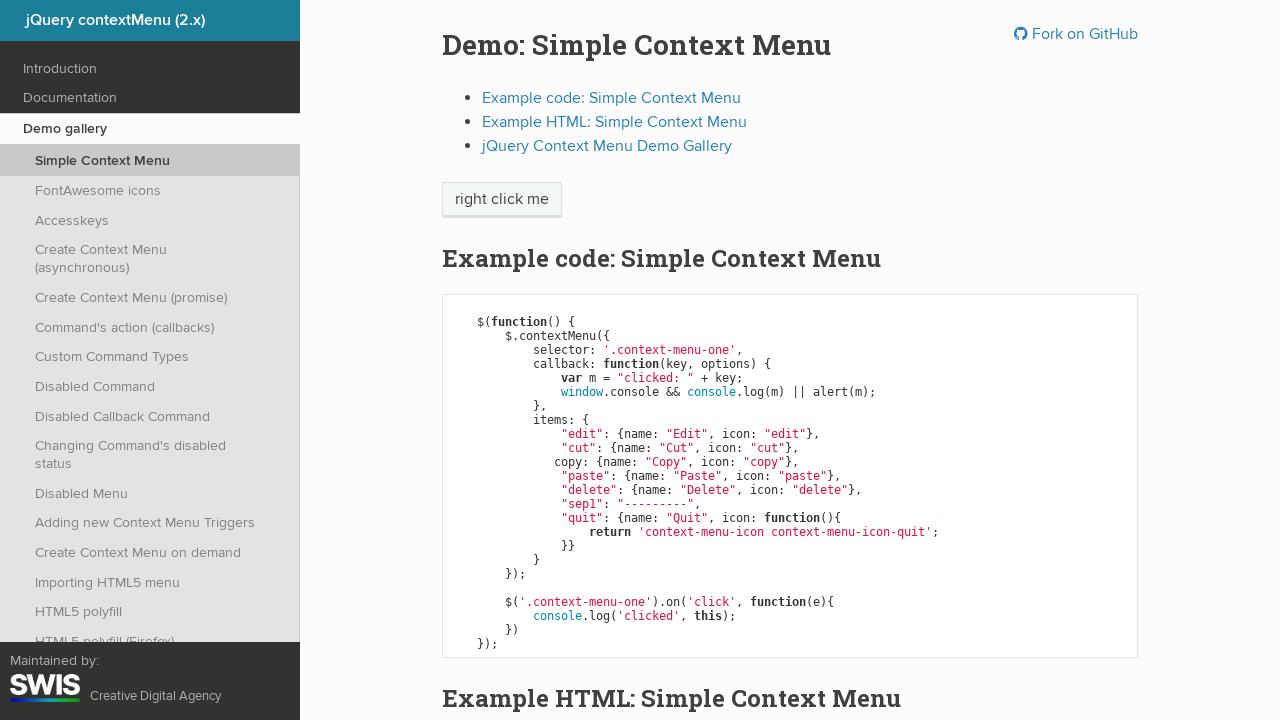

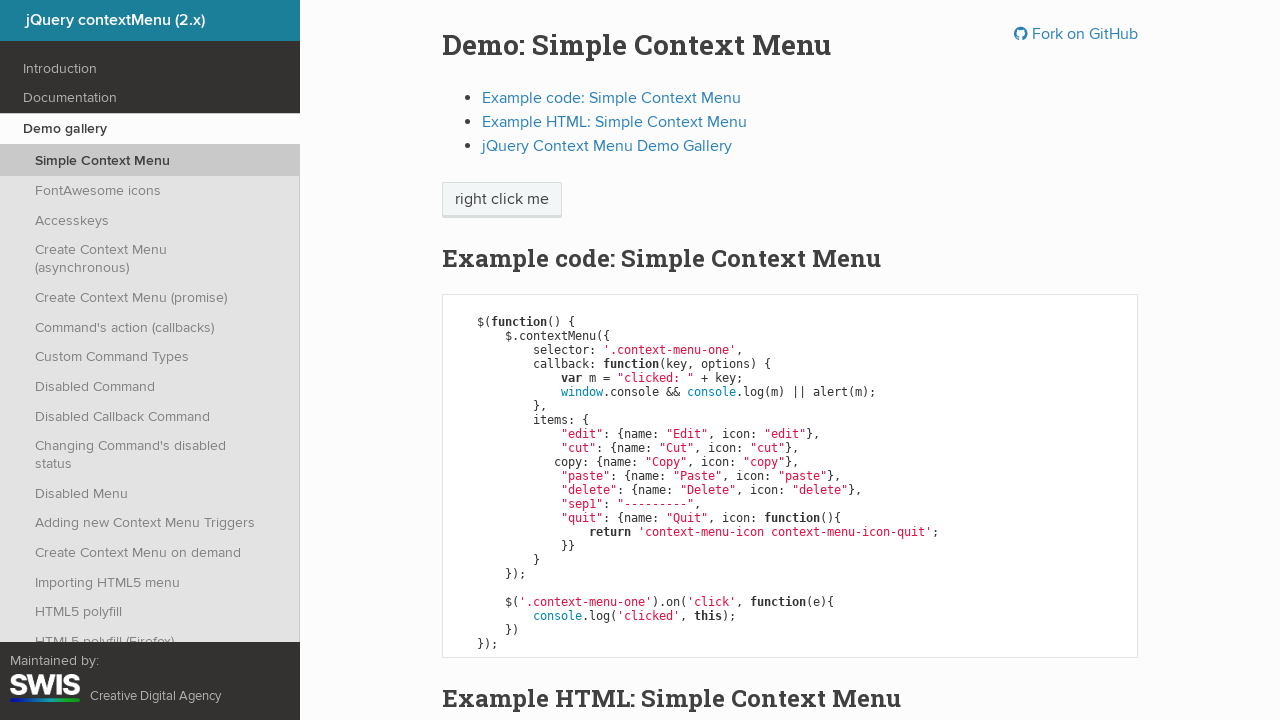